Tests clicking the JS Prompt button, dismissing the prompt without entering text, and verifying the result shows null was entered.

Starting URL: https://the-internet.herokuapp.com/javascript_alerts

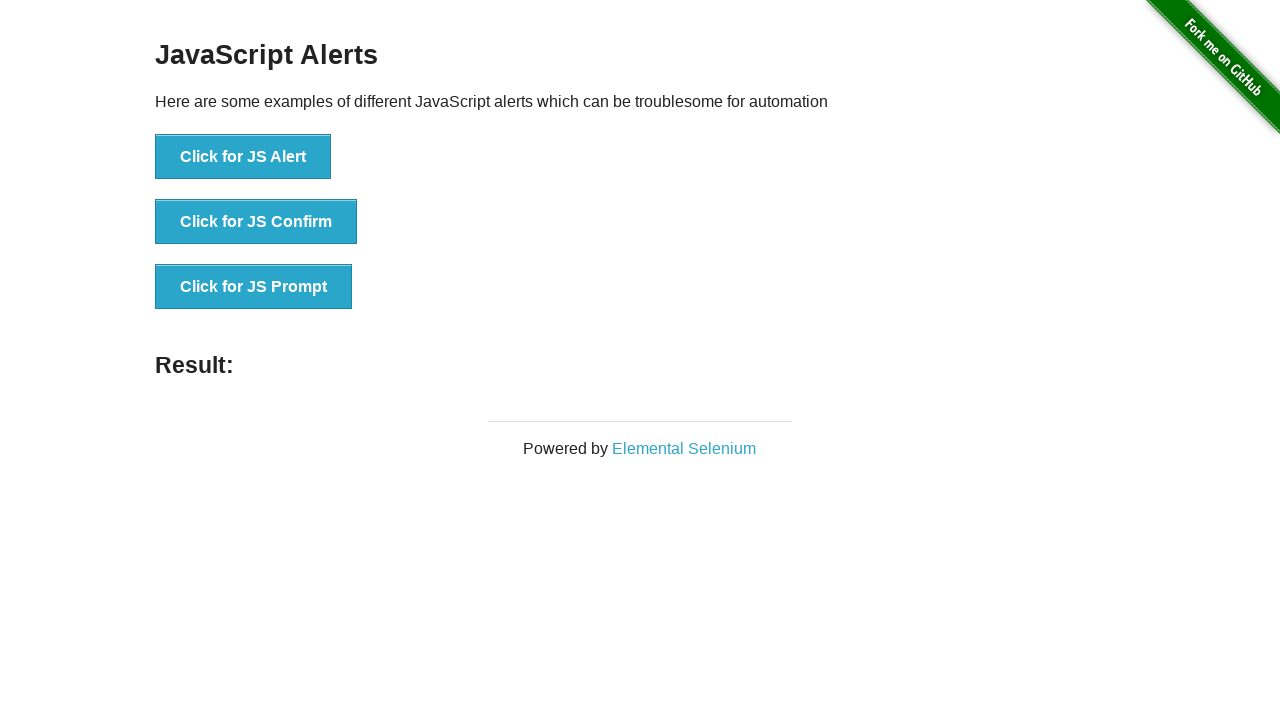

Set up dialog handler to dismiss prompts
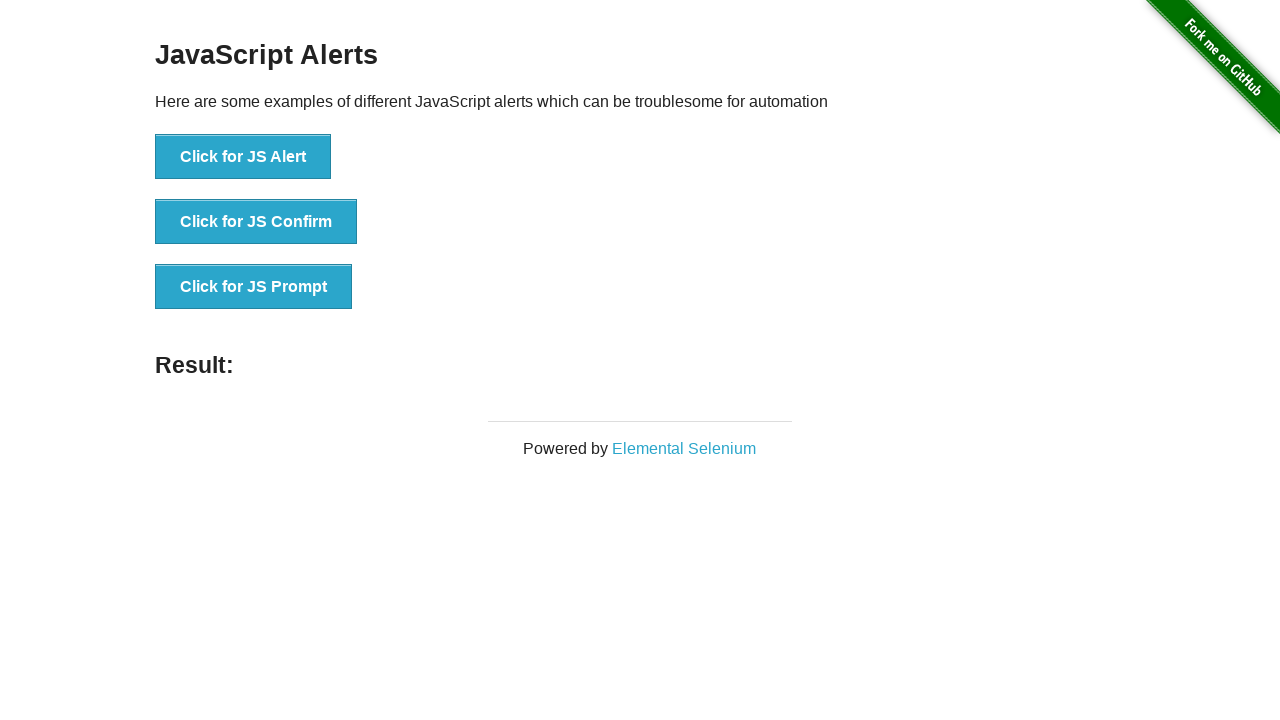

Clicked the JS Prompt button at (254, 287) on button[onclick*='jsPrompt']
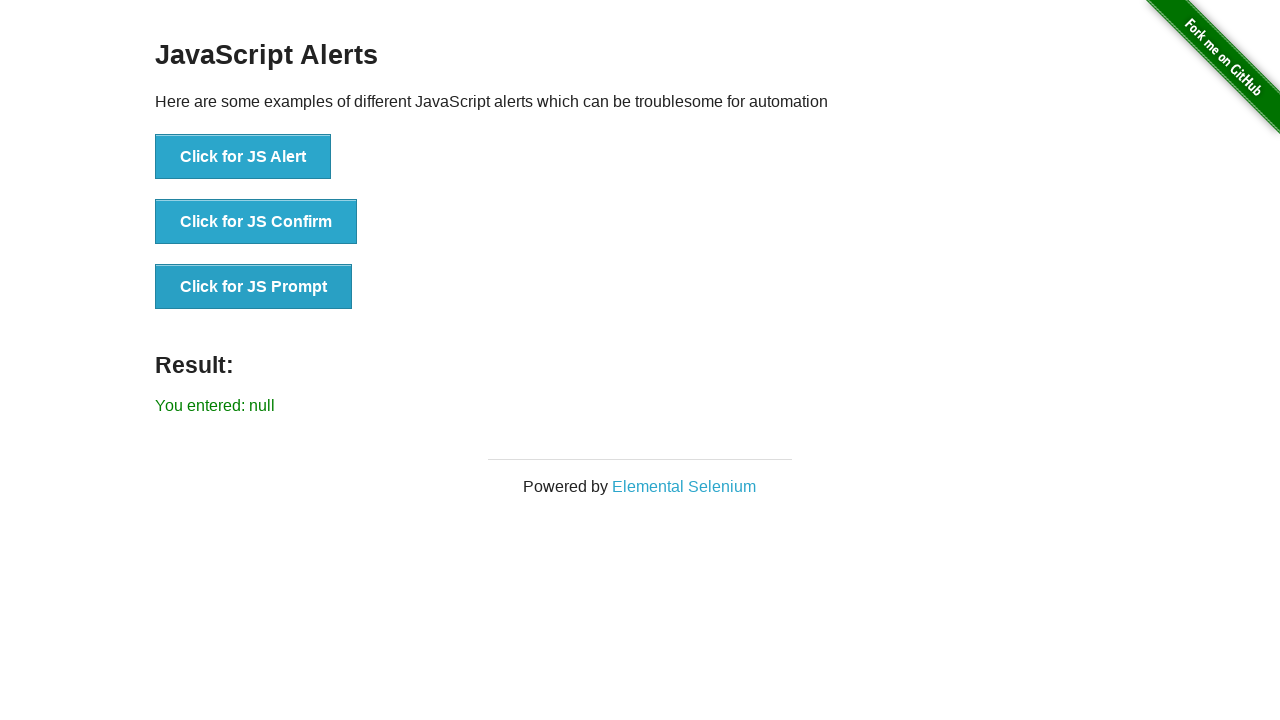

Waited for result message to appear
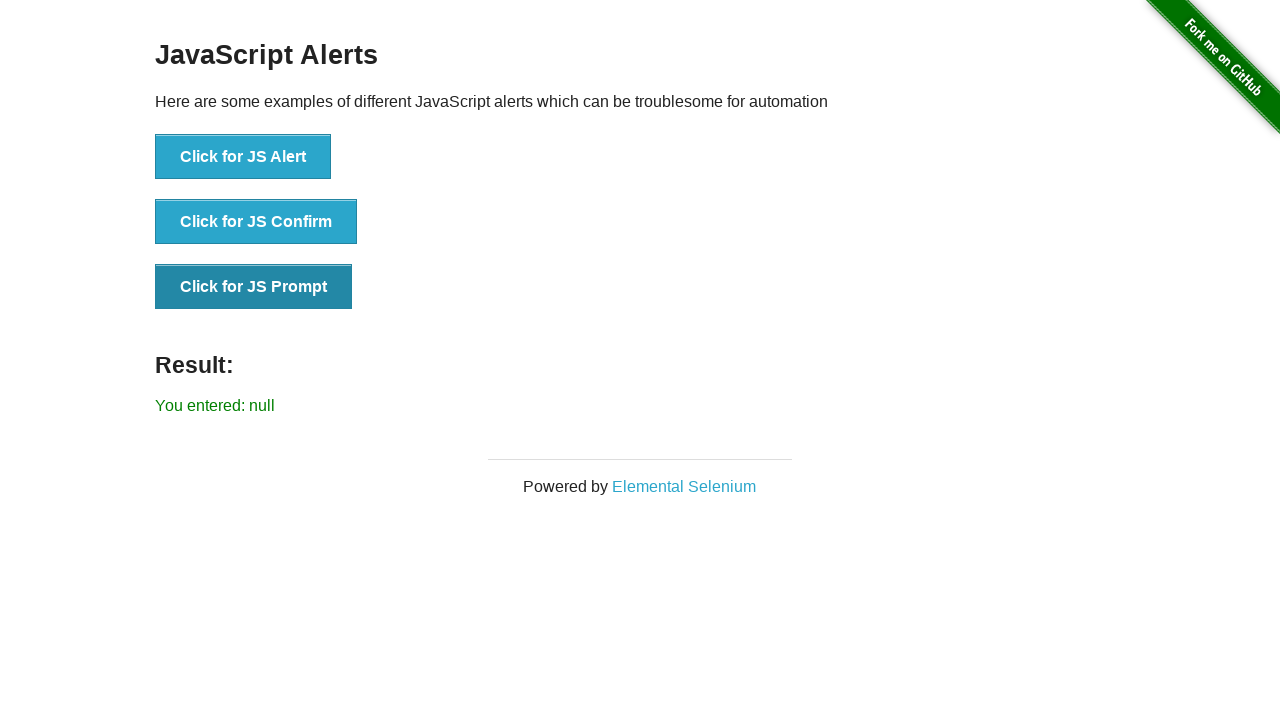

Retrieved result text content
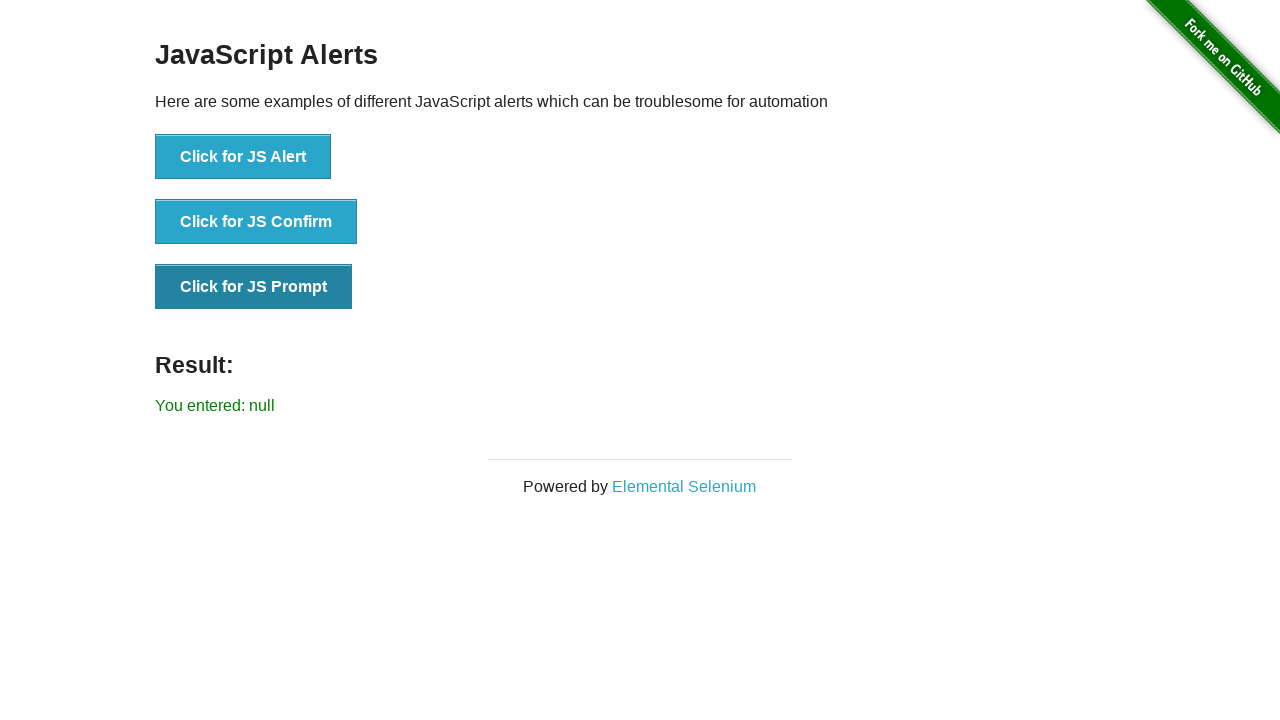

Verified result text shows 'You entered: null' after dismissing prompt without text entry
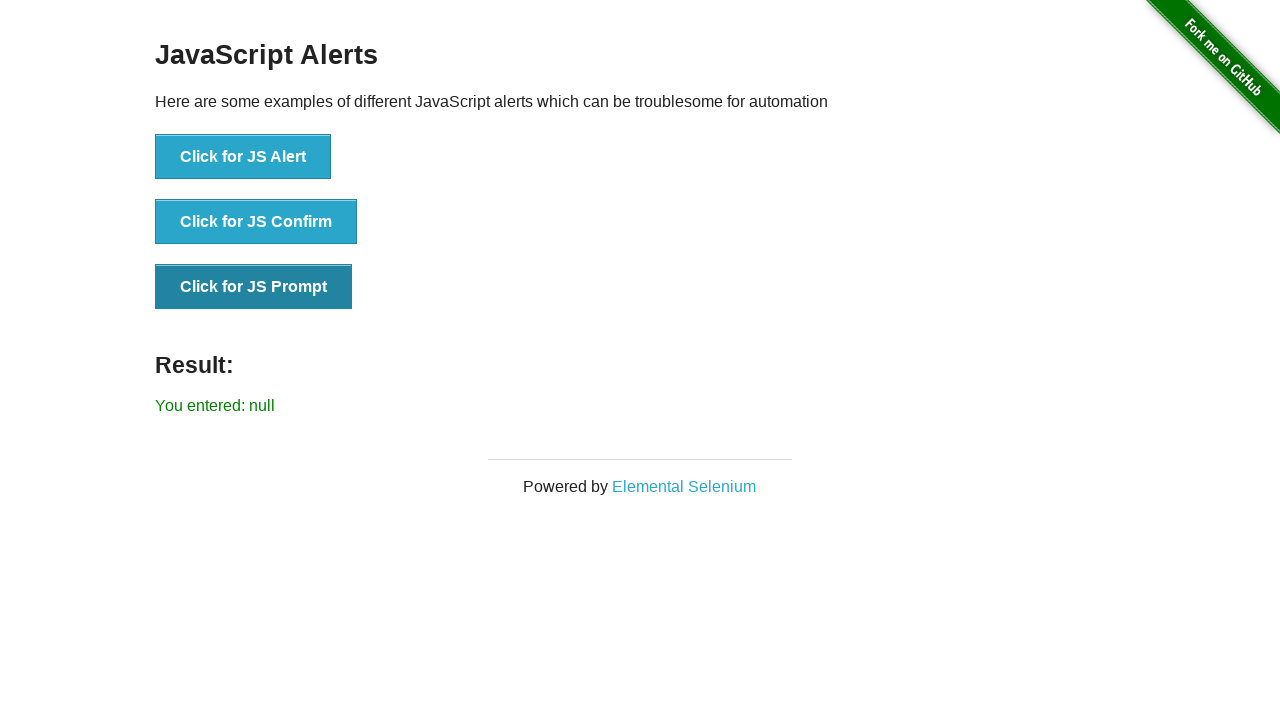

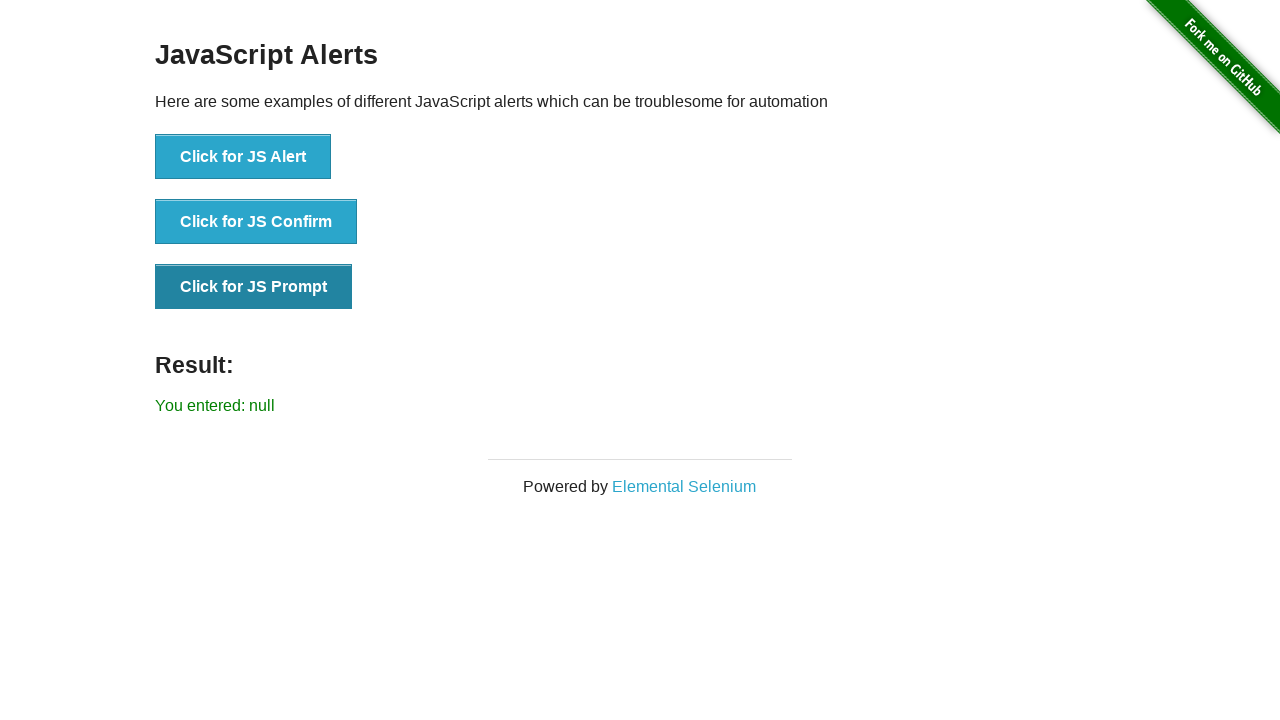